Tests dynamic loading functionality by navigating to a hidden element example, clicking start, and verifying the element becomes visible

Starting URL: https://the-internet.herokuapp.com/

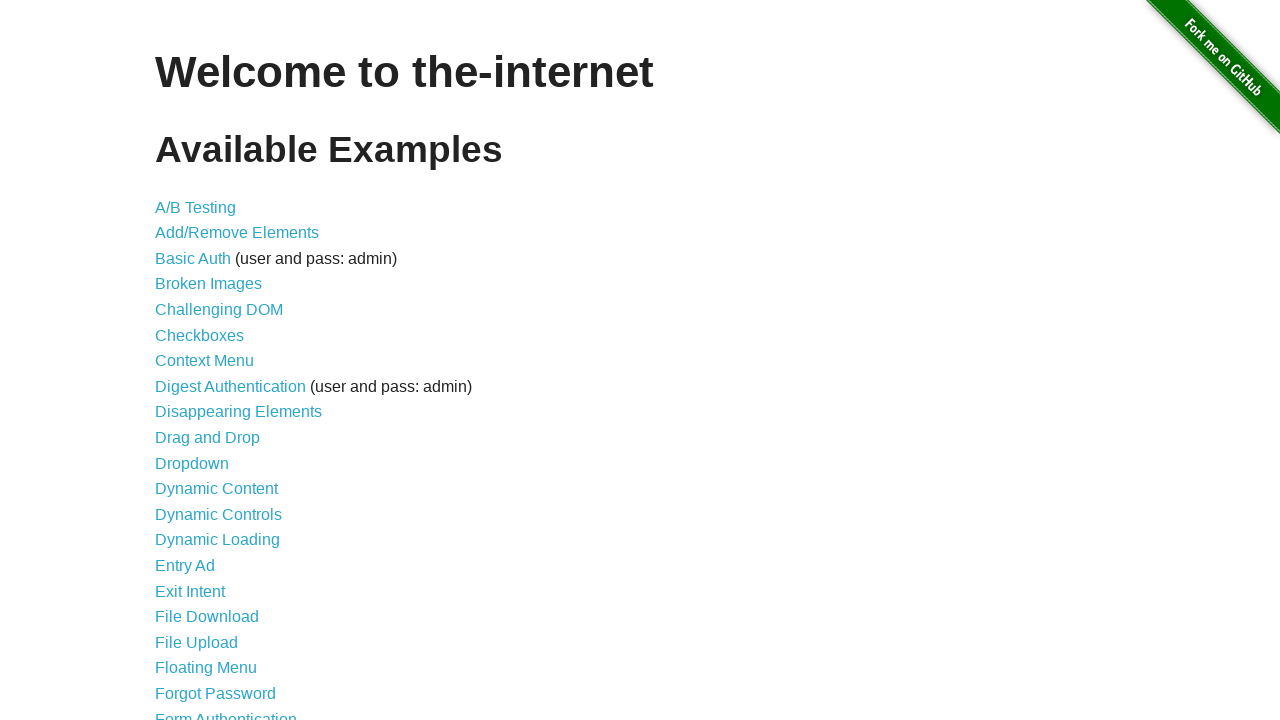

Clicked on Dynamic Loading link at (218, 540) on xpath=//a[normalize-space()='Dynamic Loading']
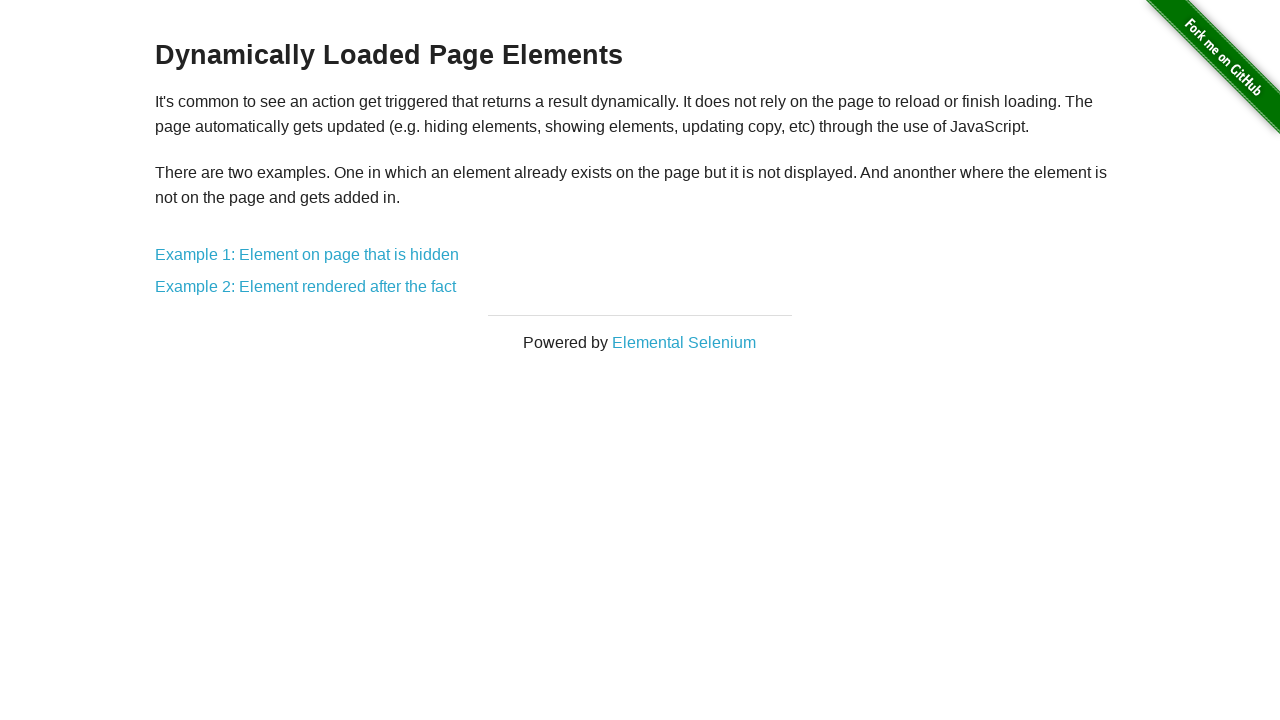

Clicked on Example 1: Element on page that is hidden at (307, 255) on xpath=//a[normalize-space()='Example 1: Element on page that is hidden']
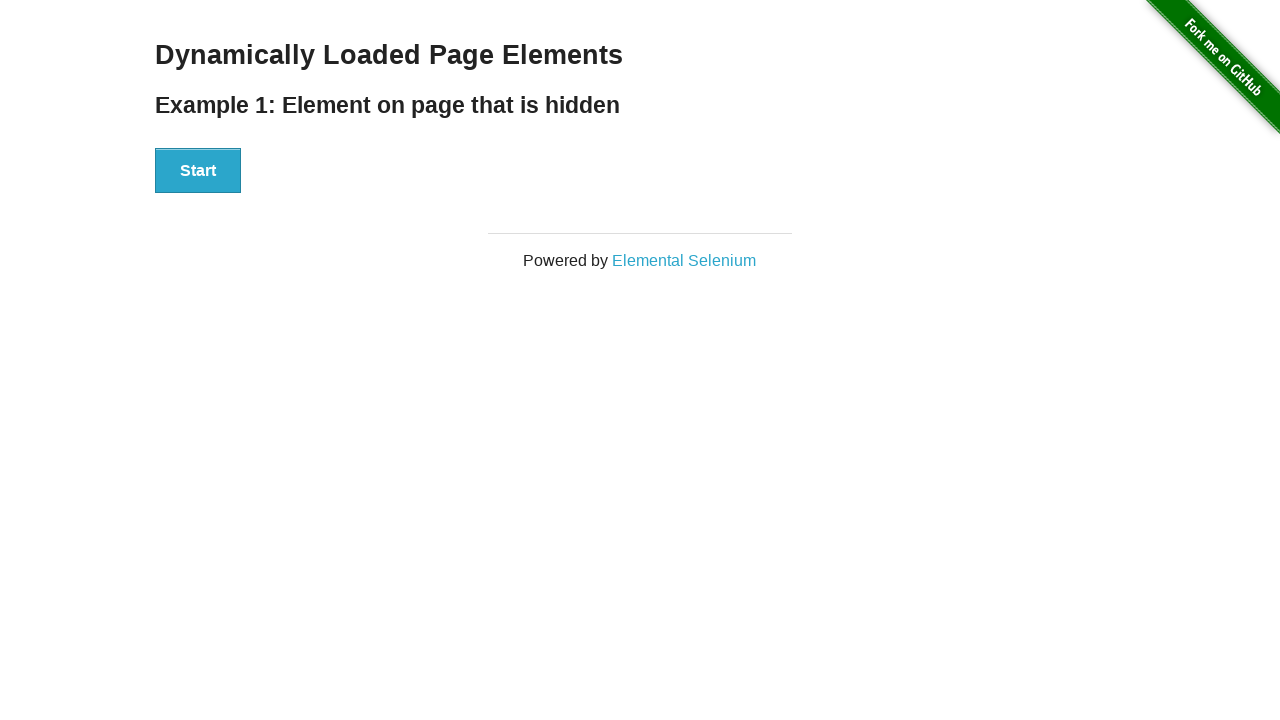

Clicked Start button to trigger dynamic loading at (198, 171) on xpath=//button[normalize-space()='Start']
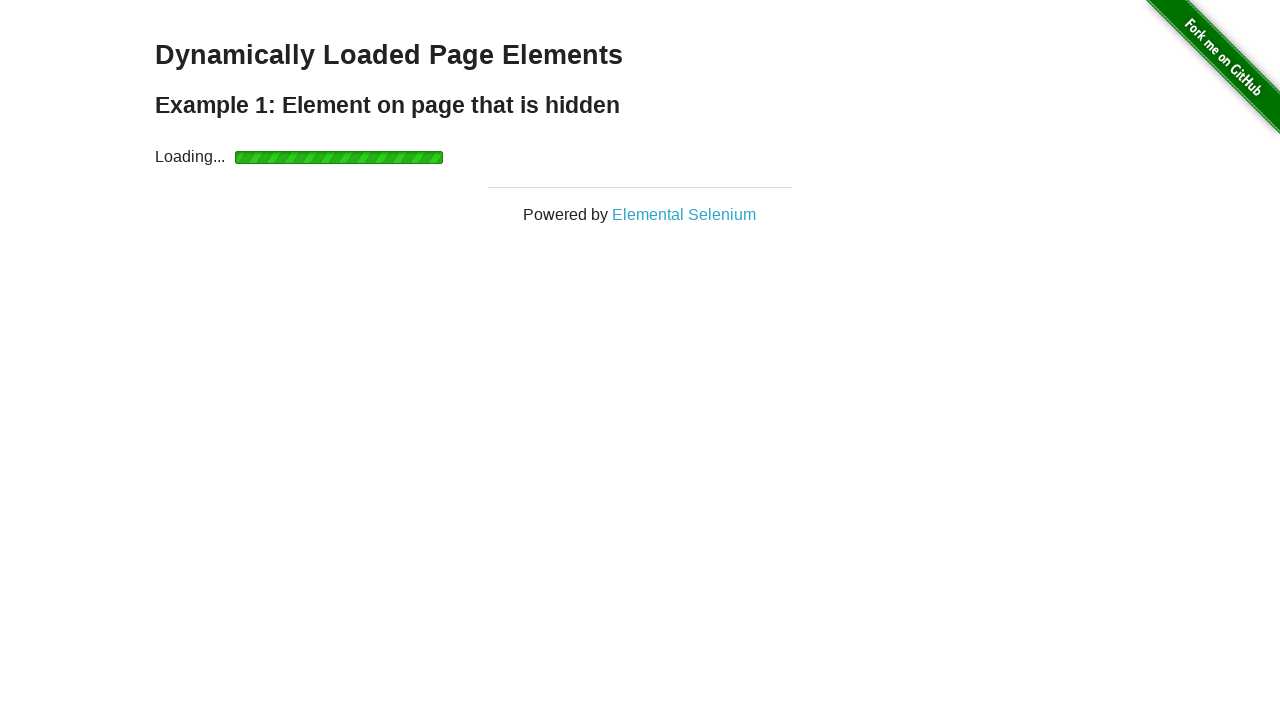

Waited for 'Hello World!' element to become visible
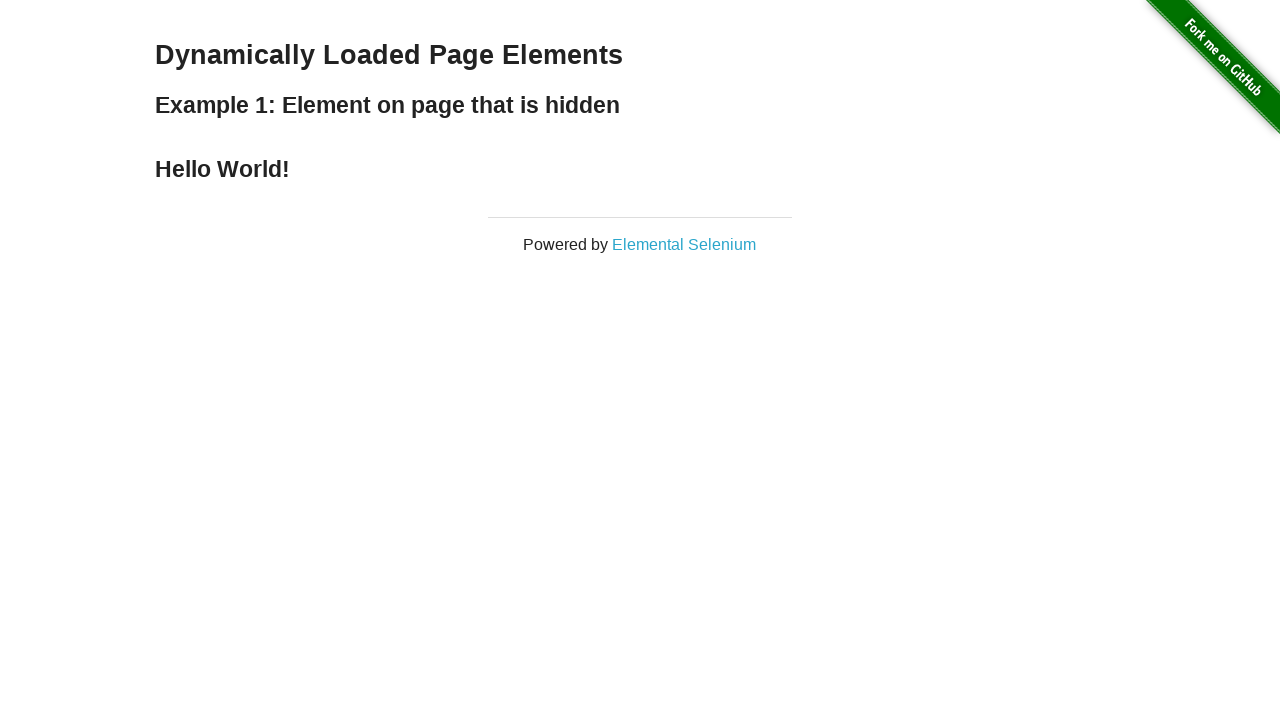

Verified that 'Hello World!' element is visible
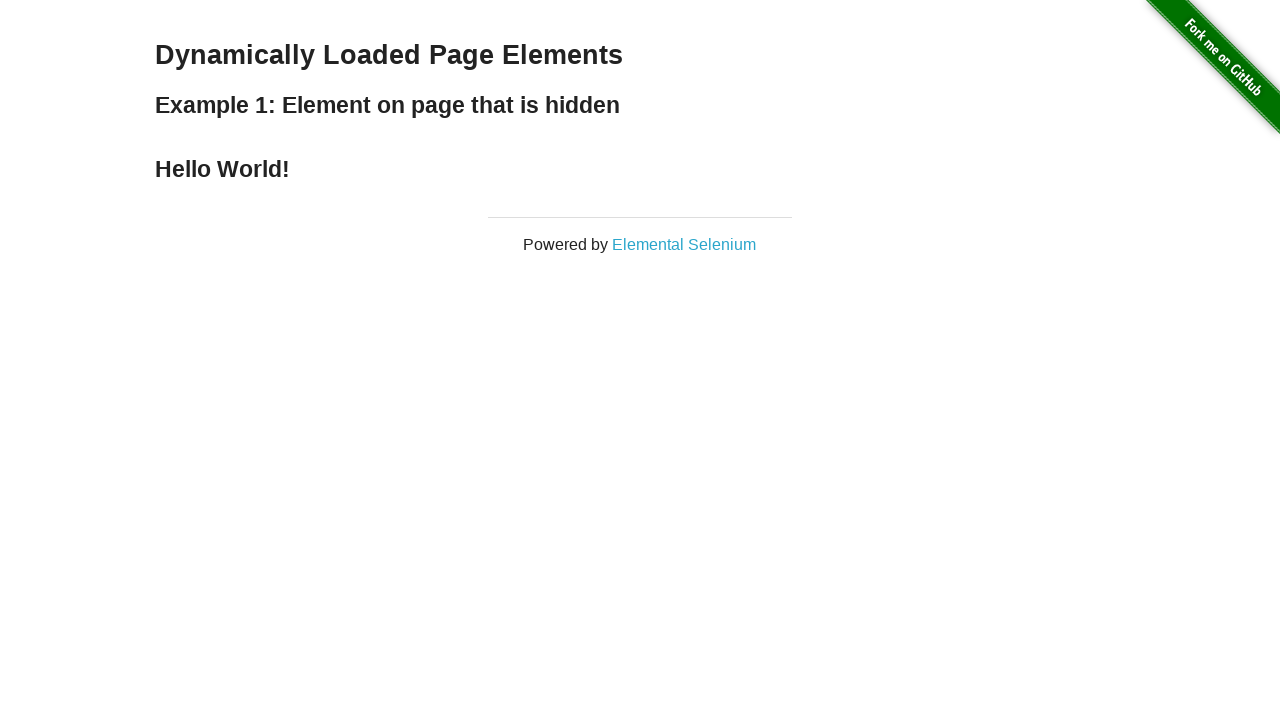

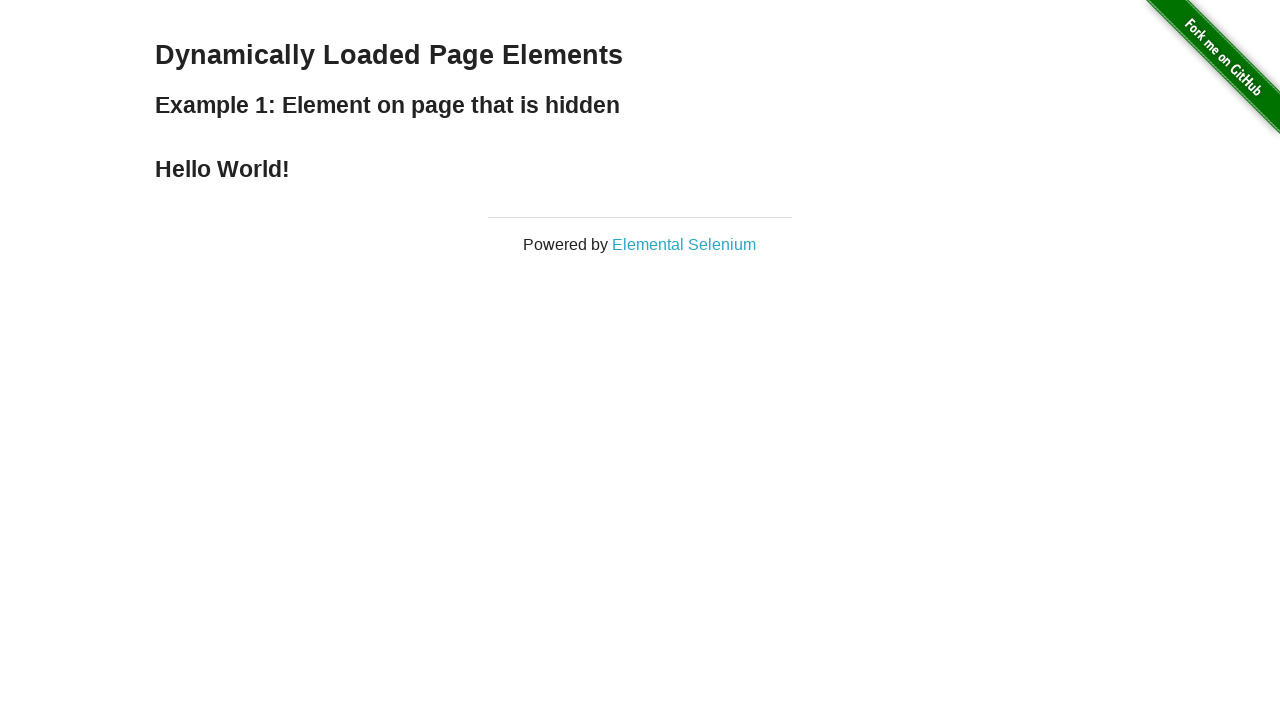